Opens Myntra website, maximizes the window, verifies the URL, and resizes the browser window to specific dimensions

Starting URL: https://www.myntra.com/

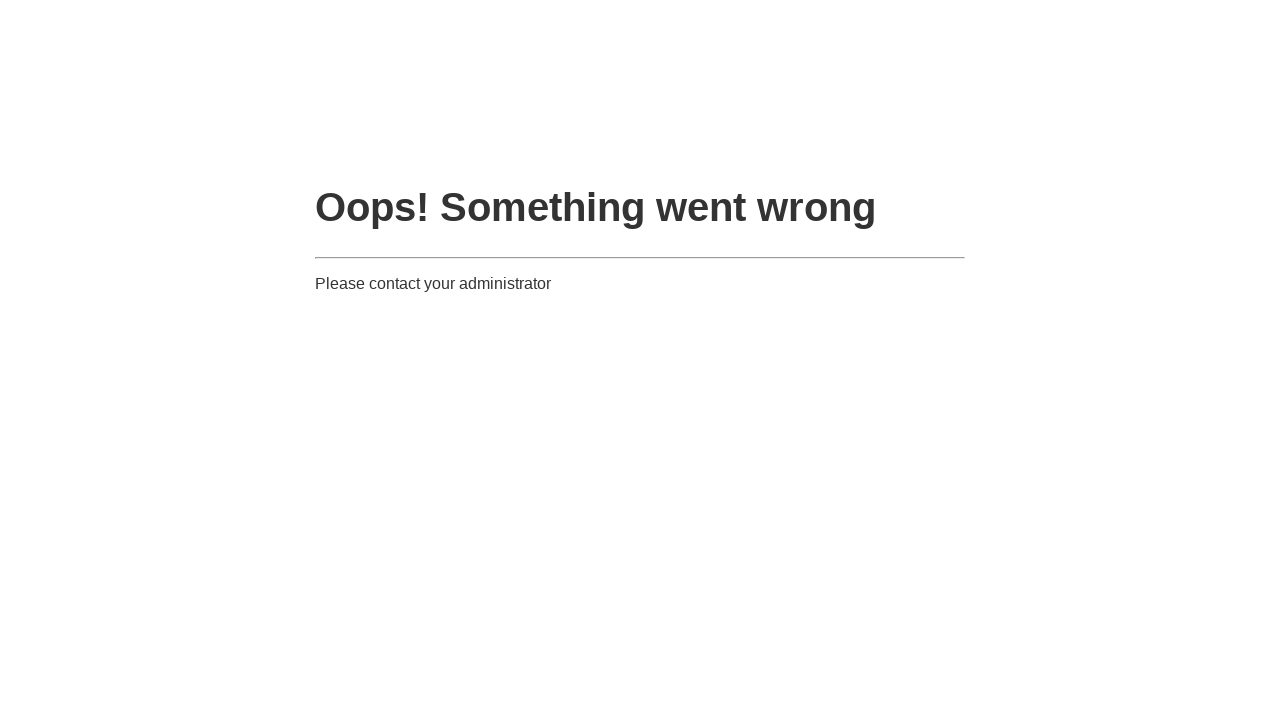

Set viewport size to 1920x1080 (maximized)
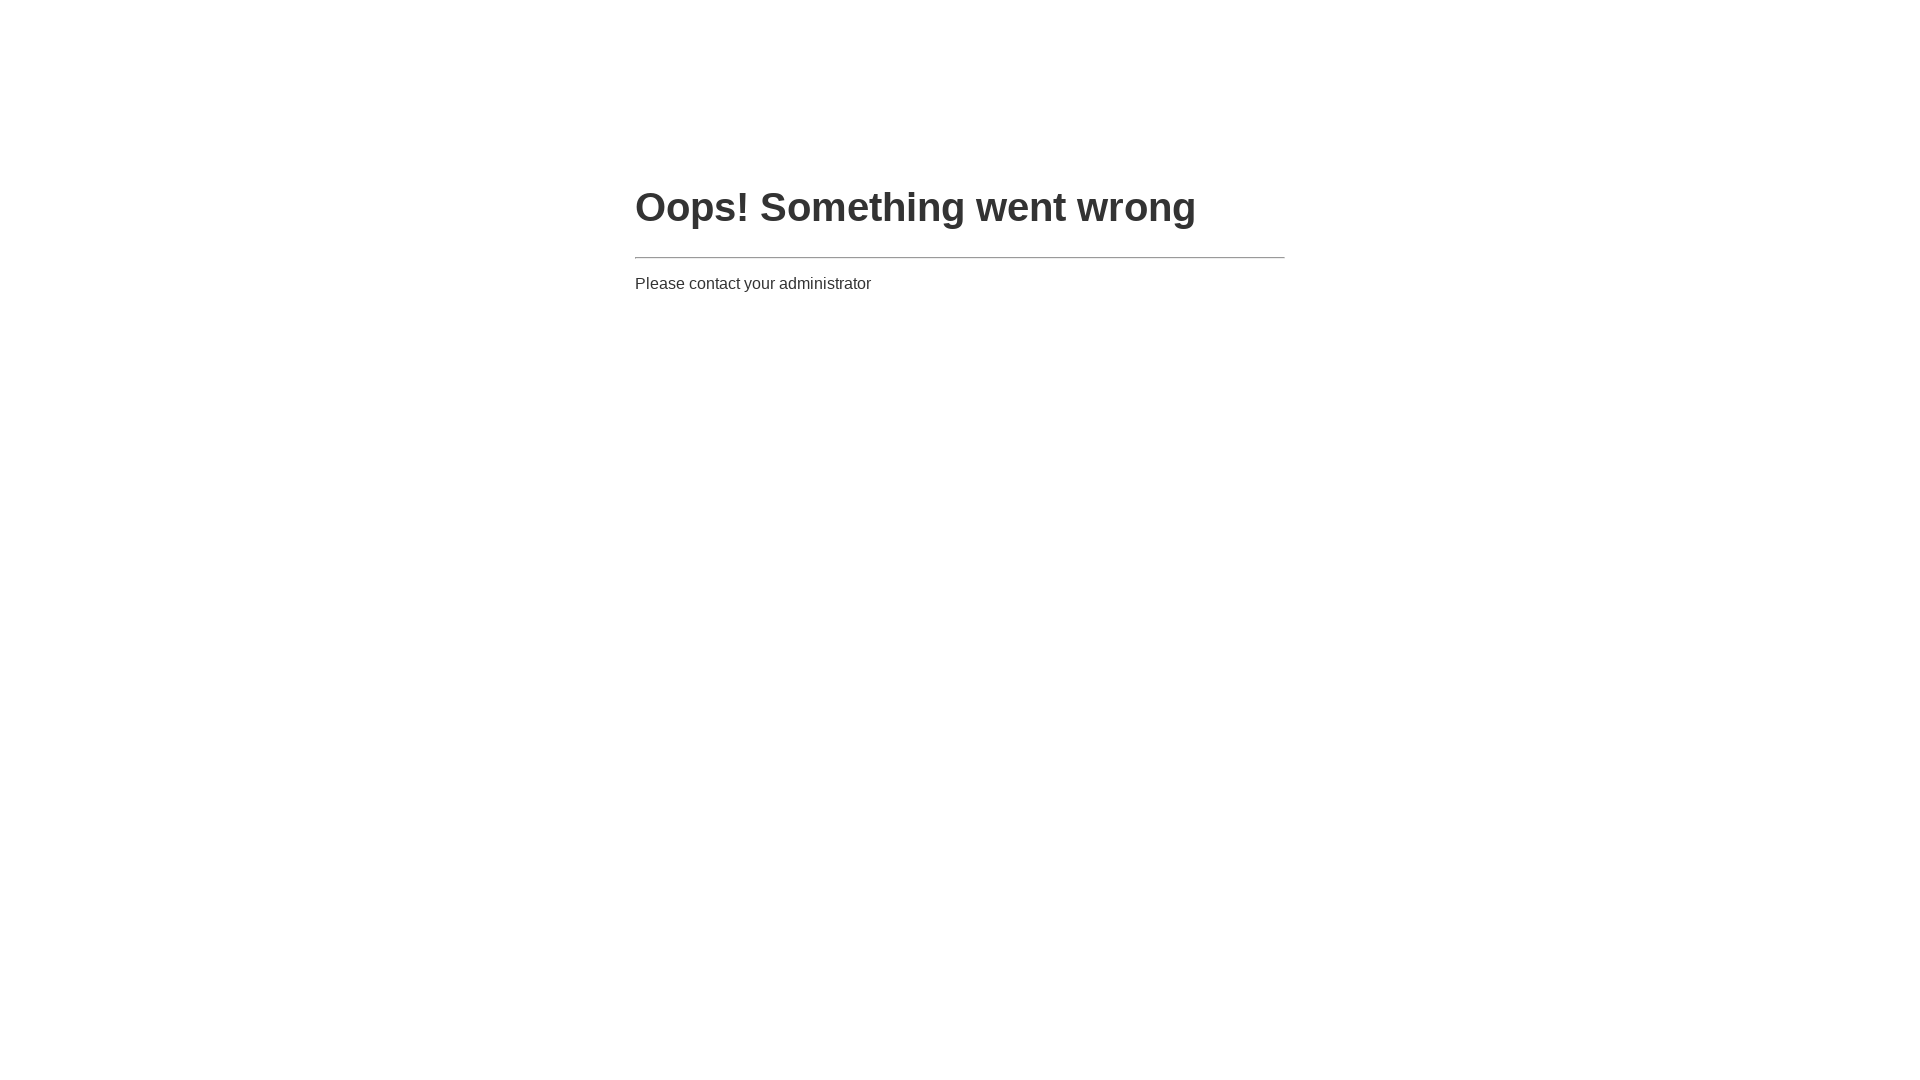

Retrieved current URL
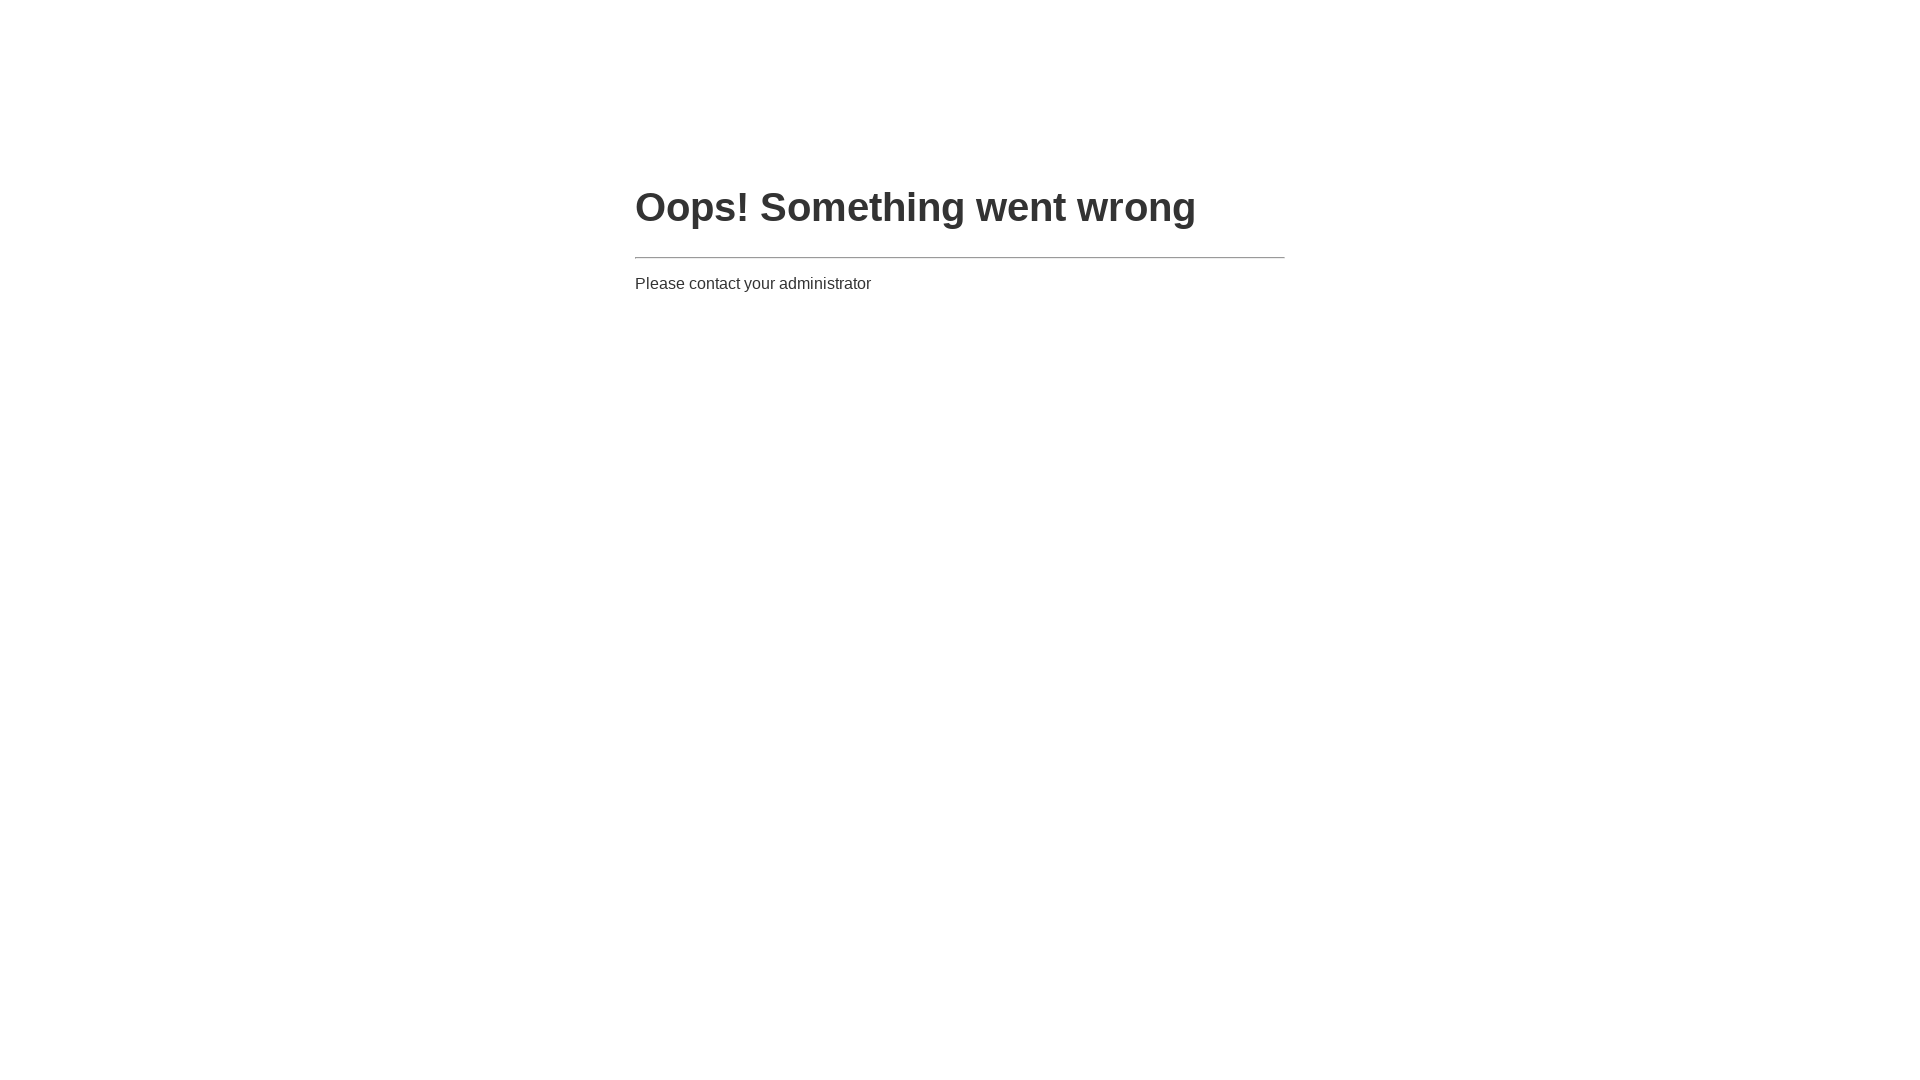

Verified URL is https://www.myntra.com/
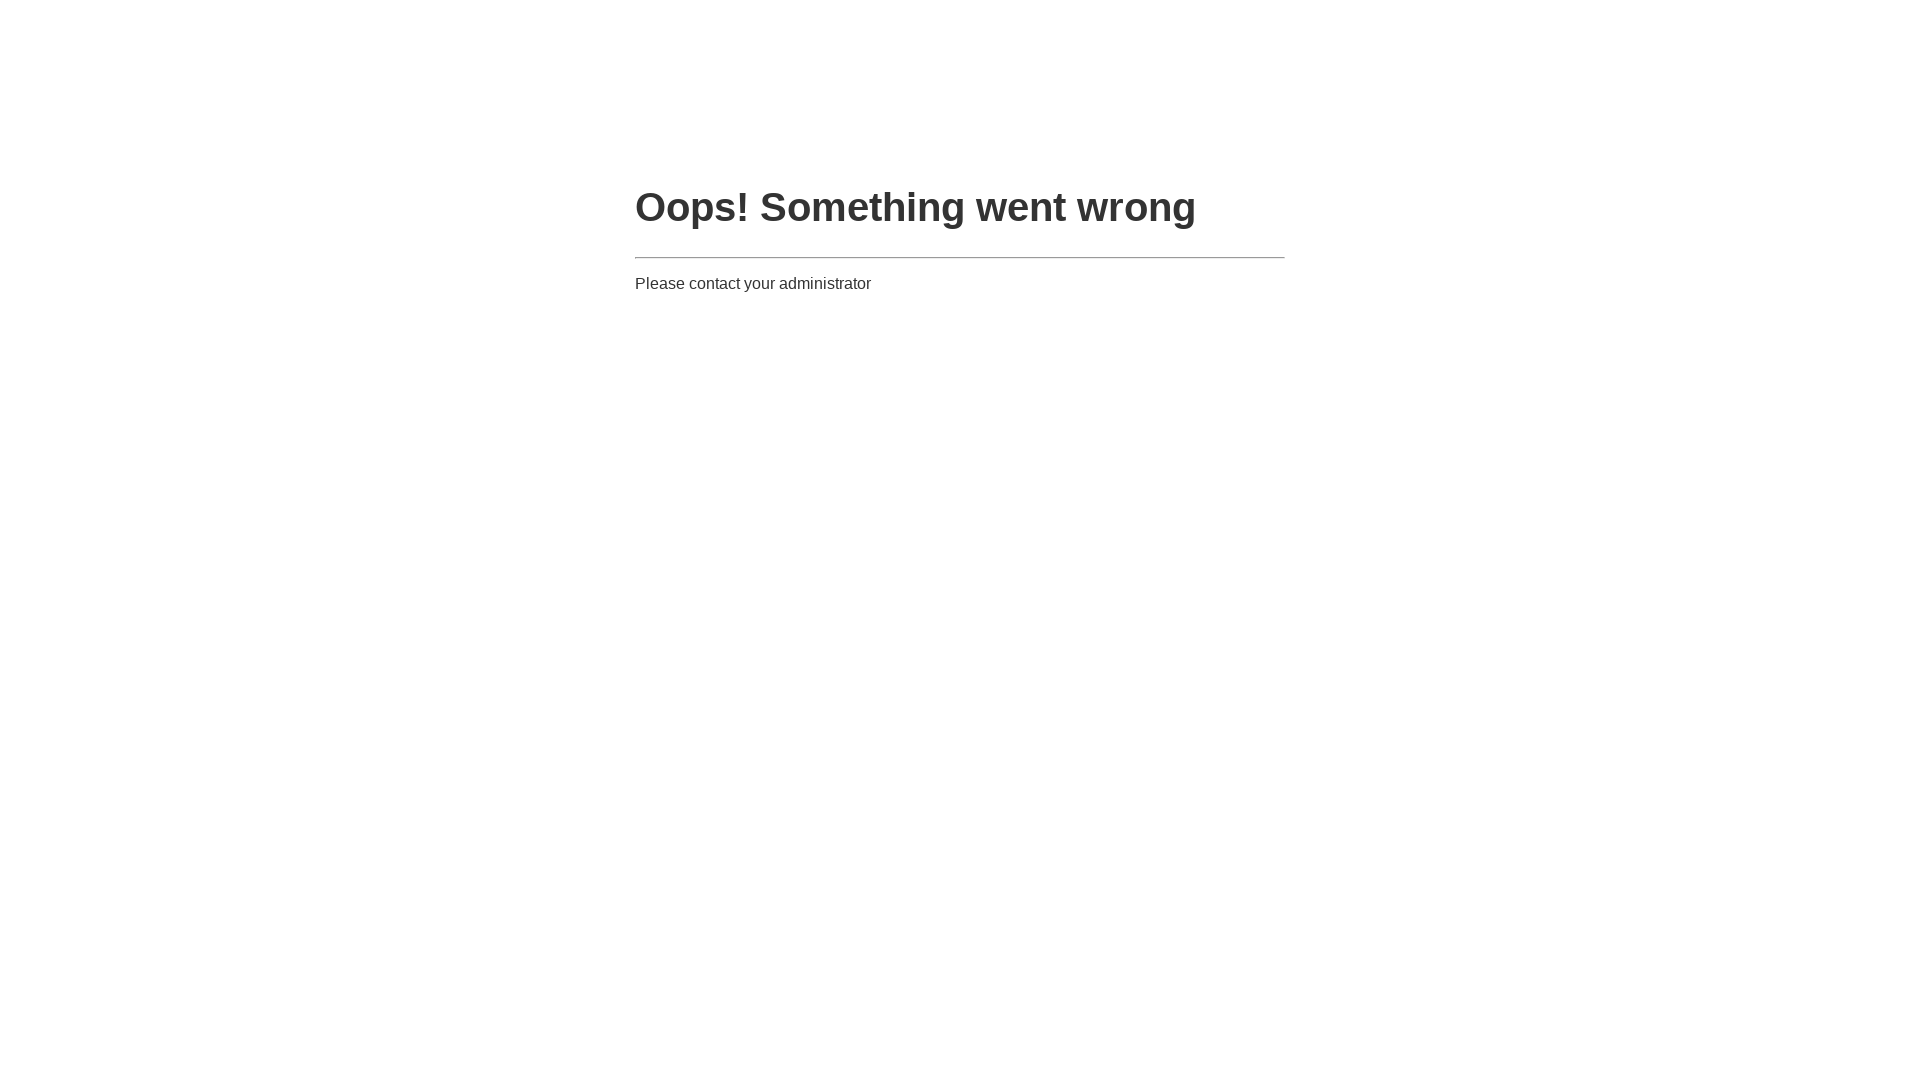

Retrieved current viewport size: {'width': 1920, 'height': 1080}
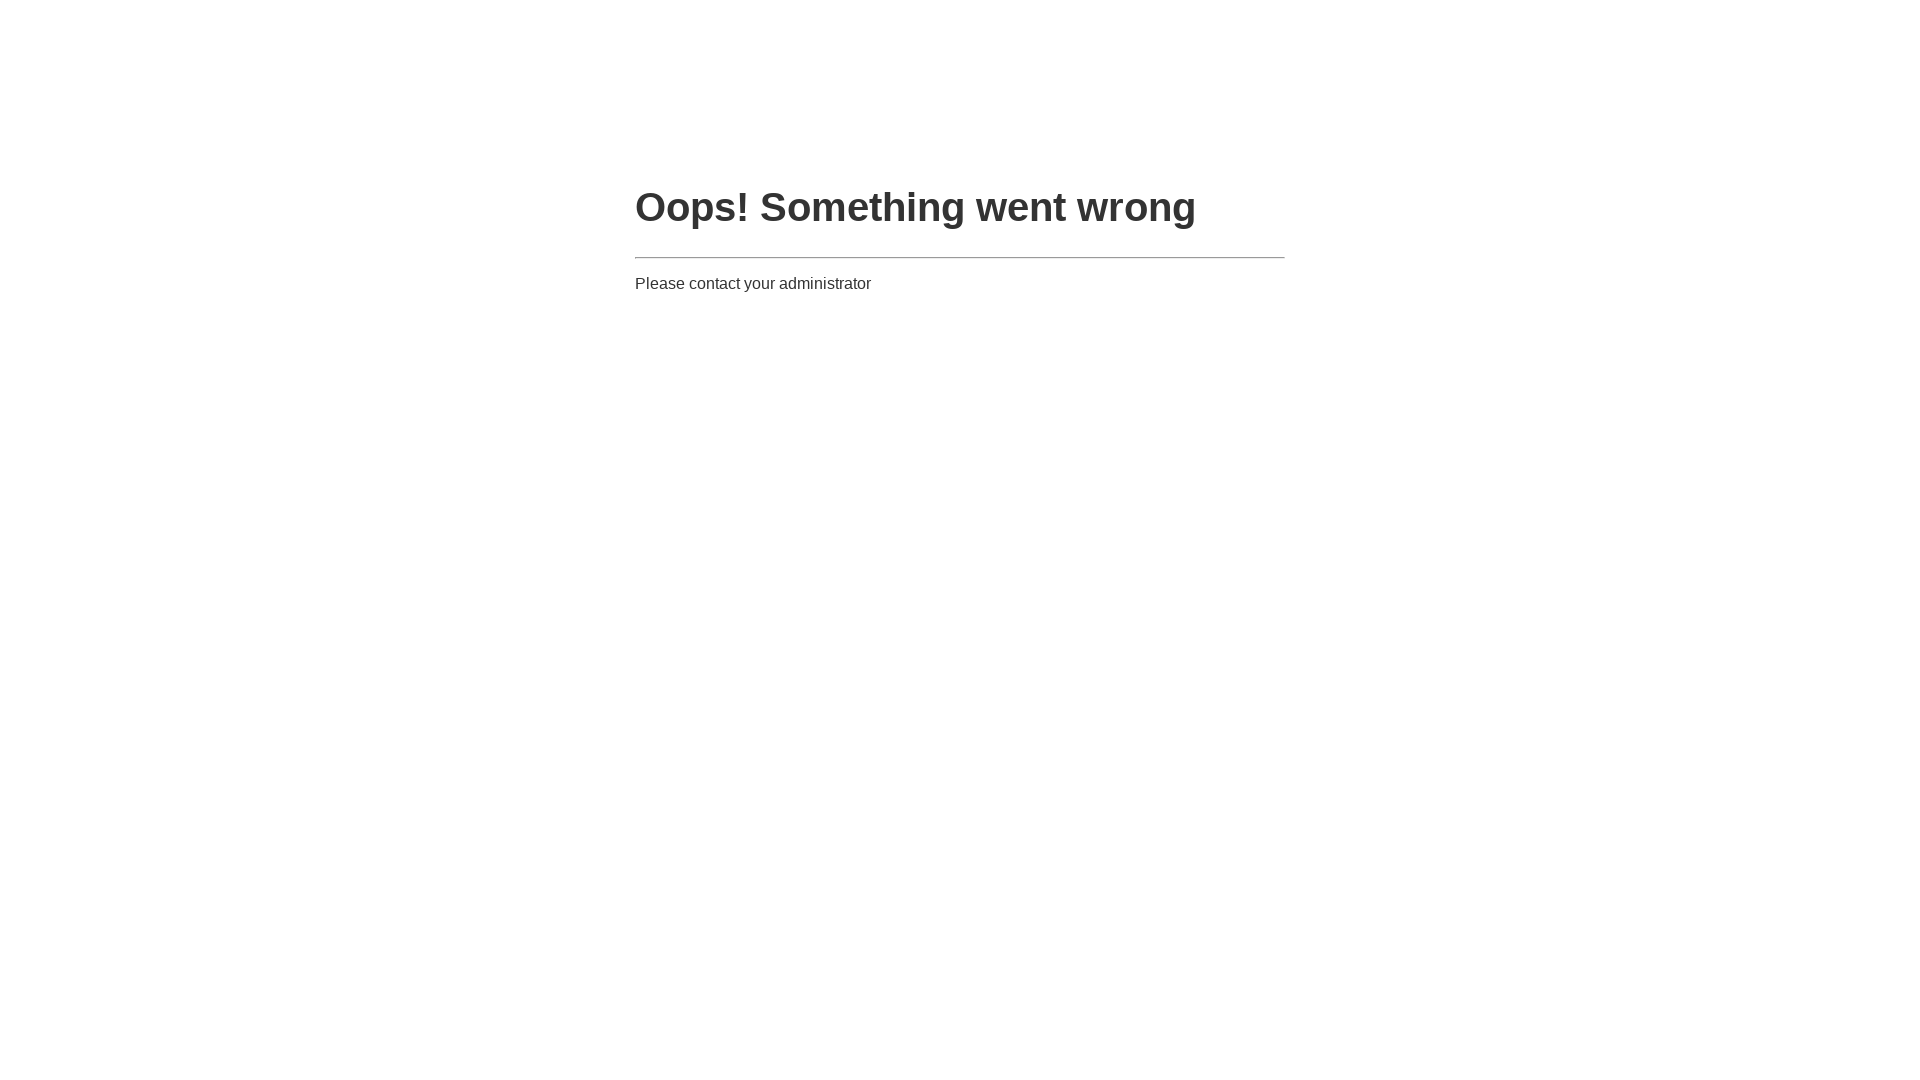

Resized viewport to 750x900
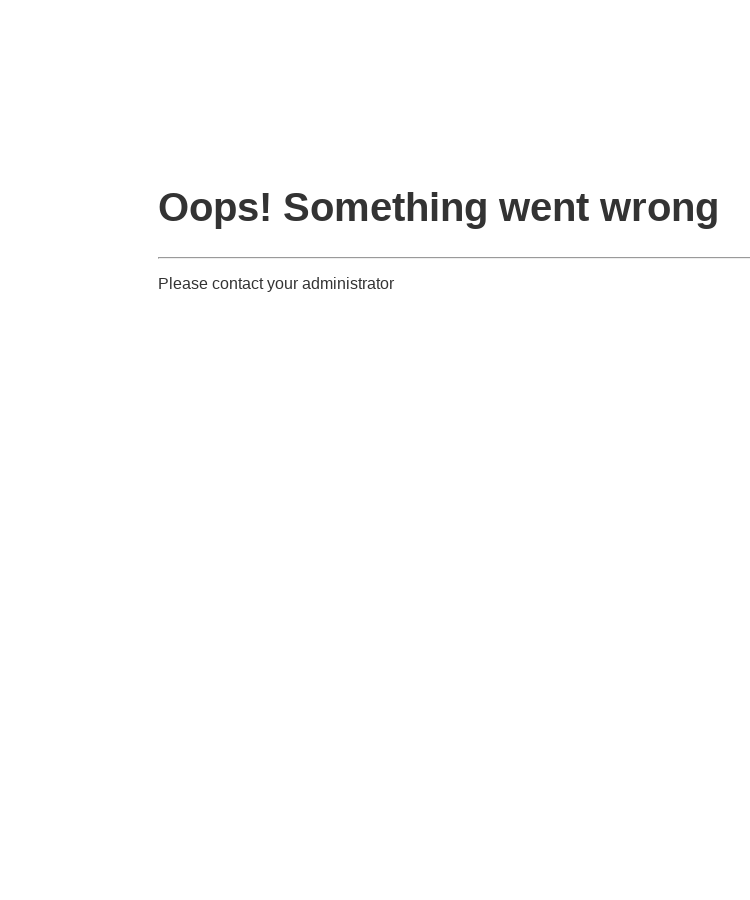

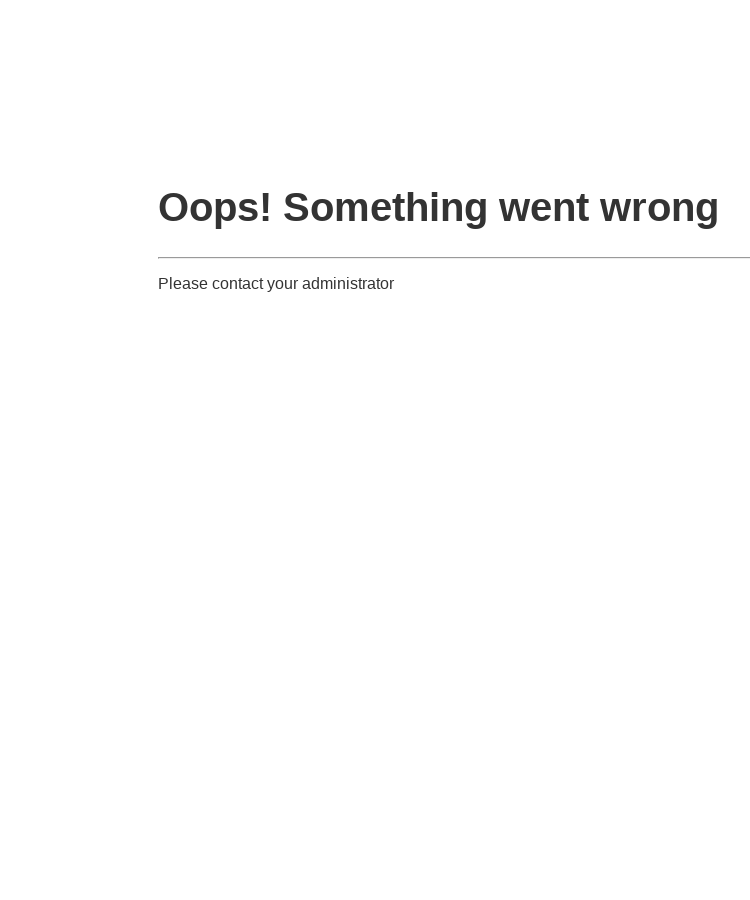